Tests a signup/registration form by filling in first name, last name, and email fields, then submitting the form

Starting URL: http://secure-retreat-92358.herokuapp.com/

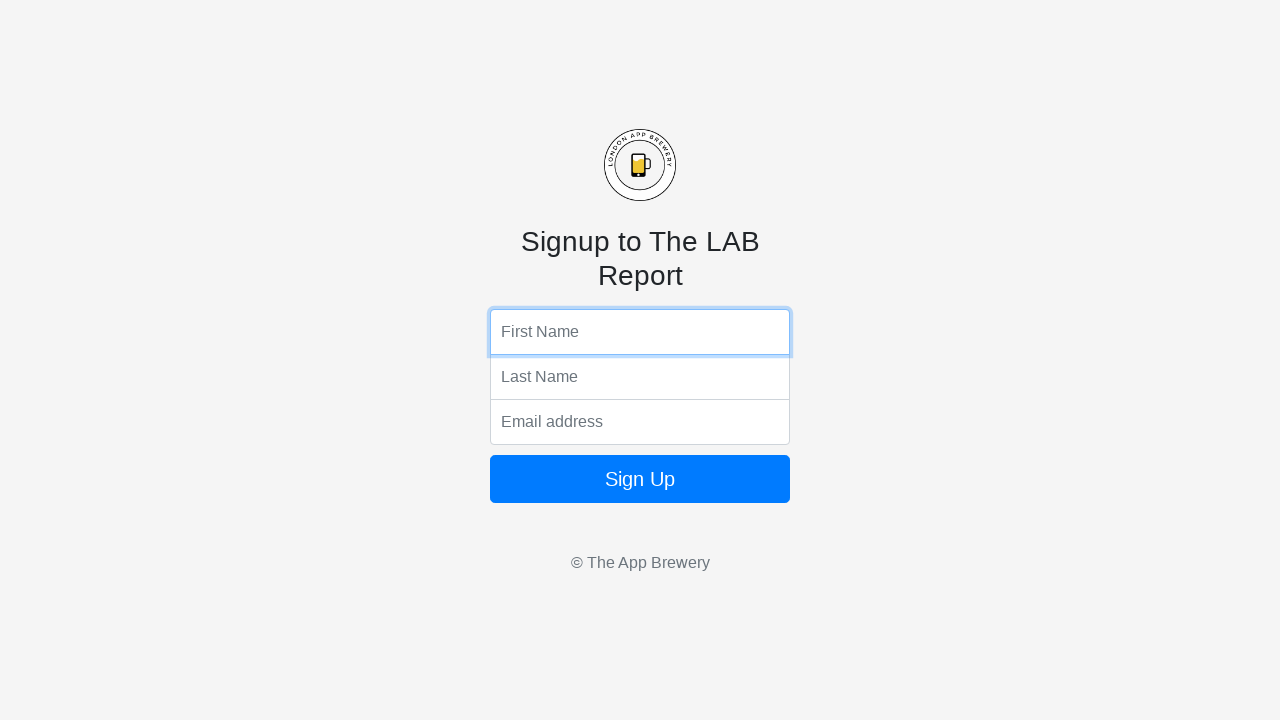

Filled first name field with 'Marcus' on input[name='fName']
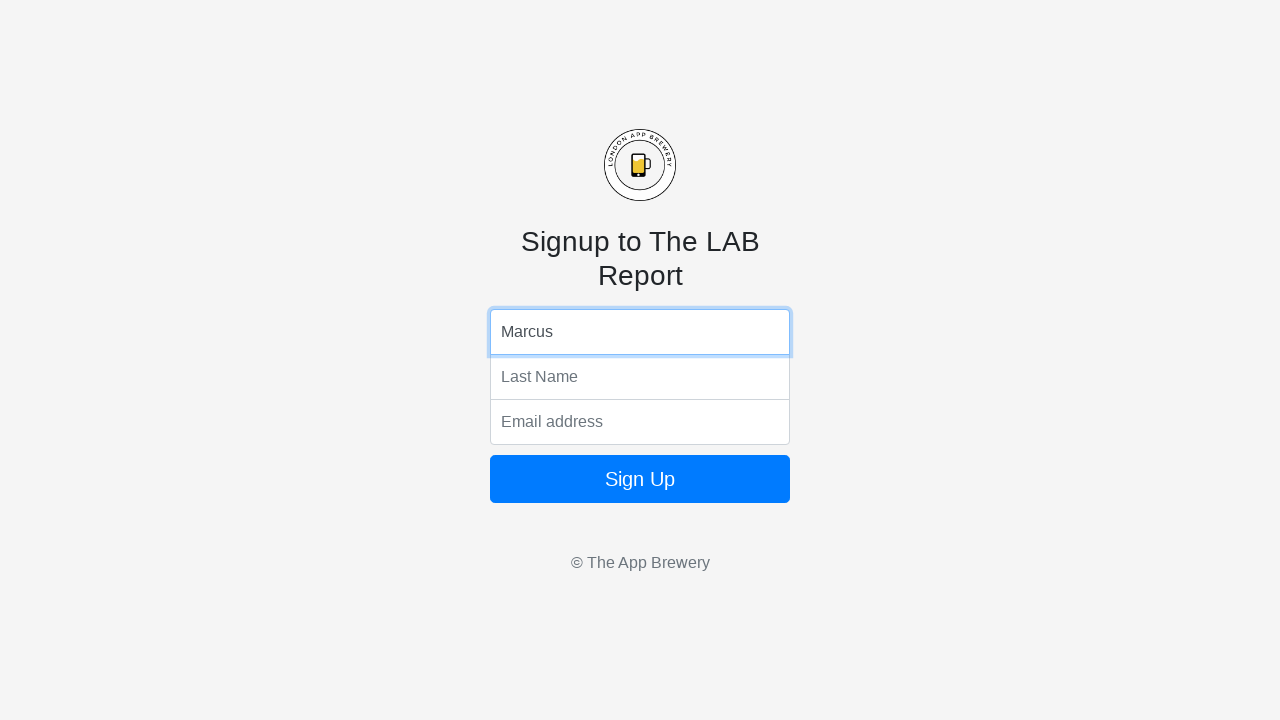

Filled last name field with 'Thompson' on input[name='lName']
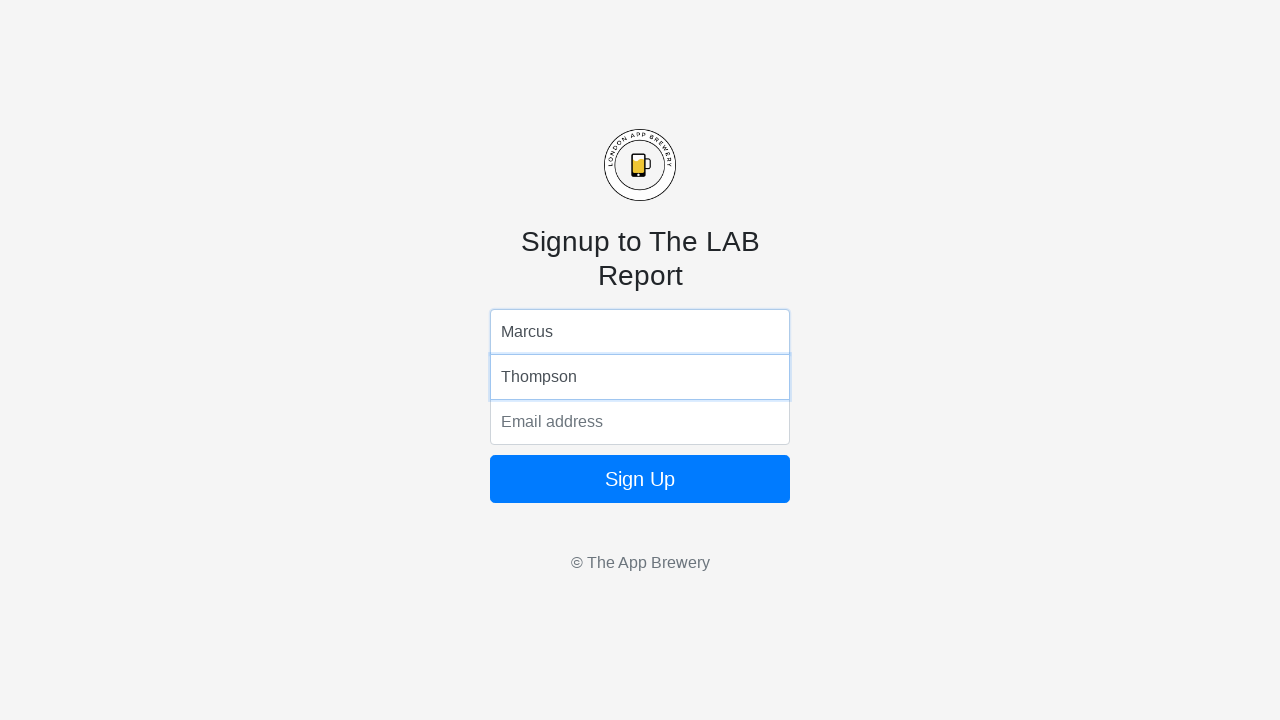

Filled email field with 'marcus.thompson@example.com' on input[name='email']
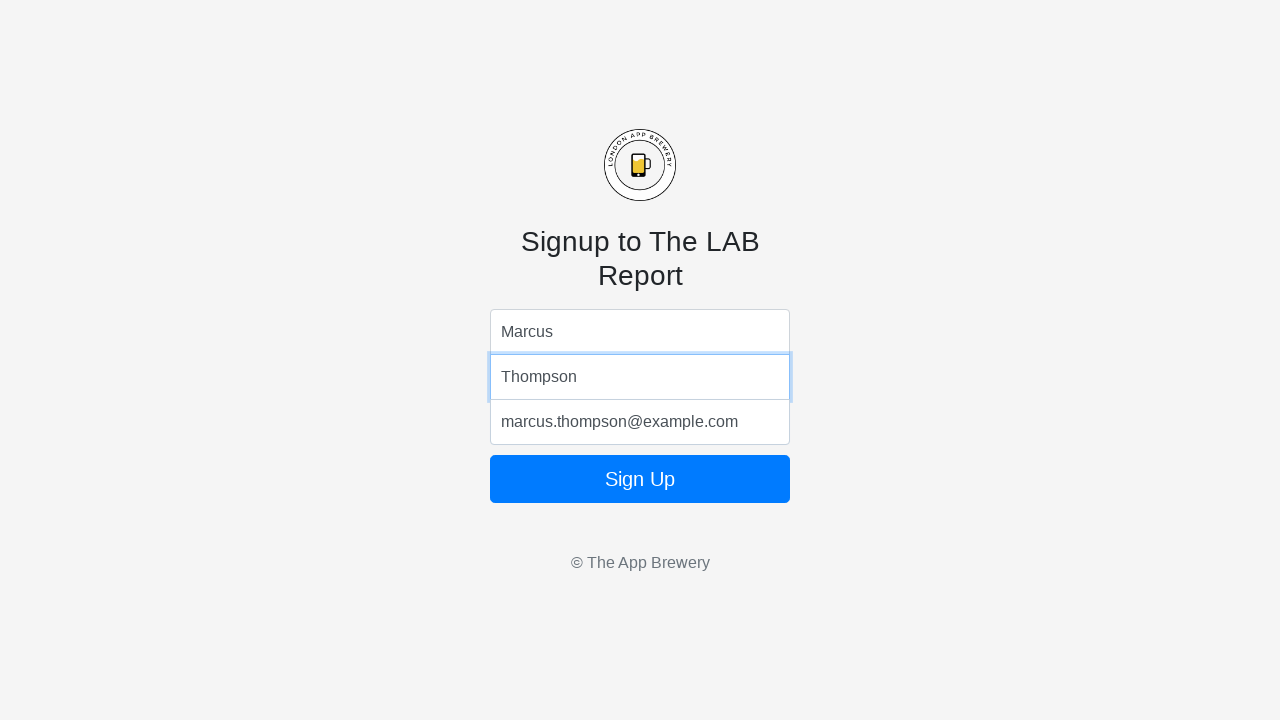

Clicked the submit button to register the form at (640, 479) on .btn-block
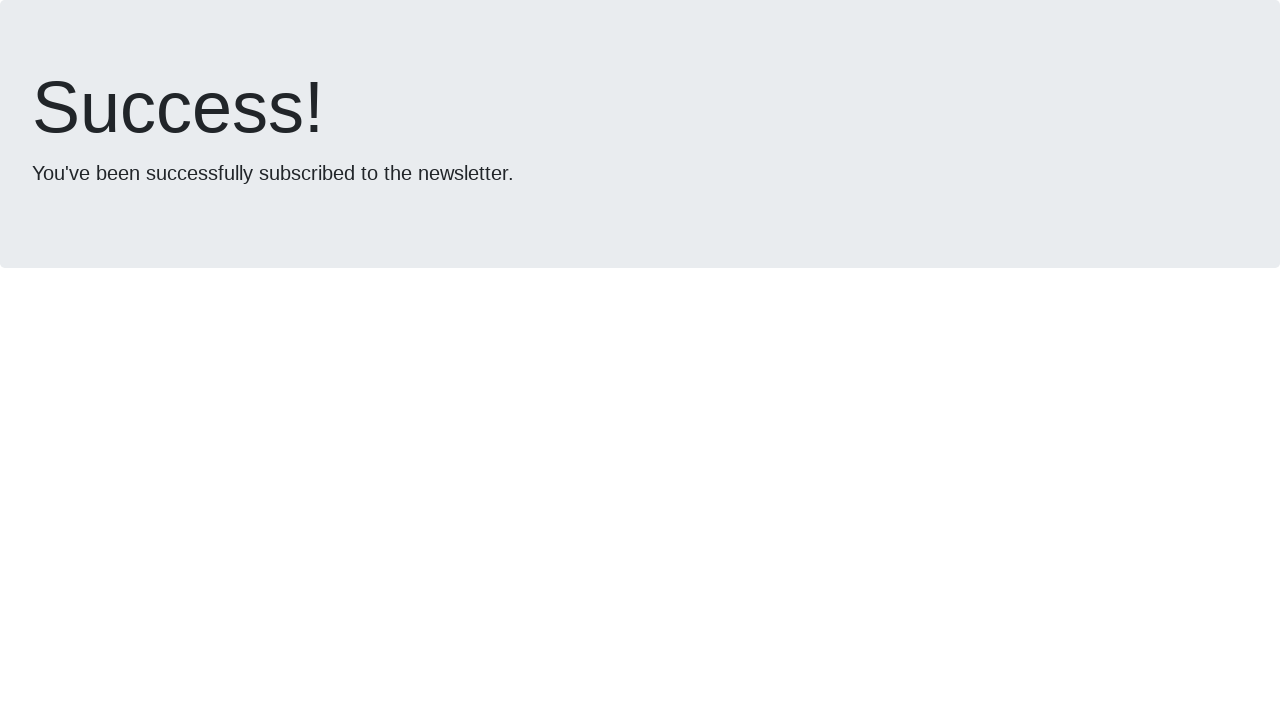

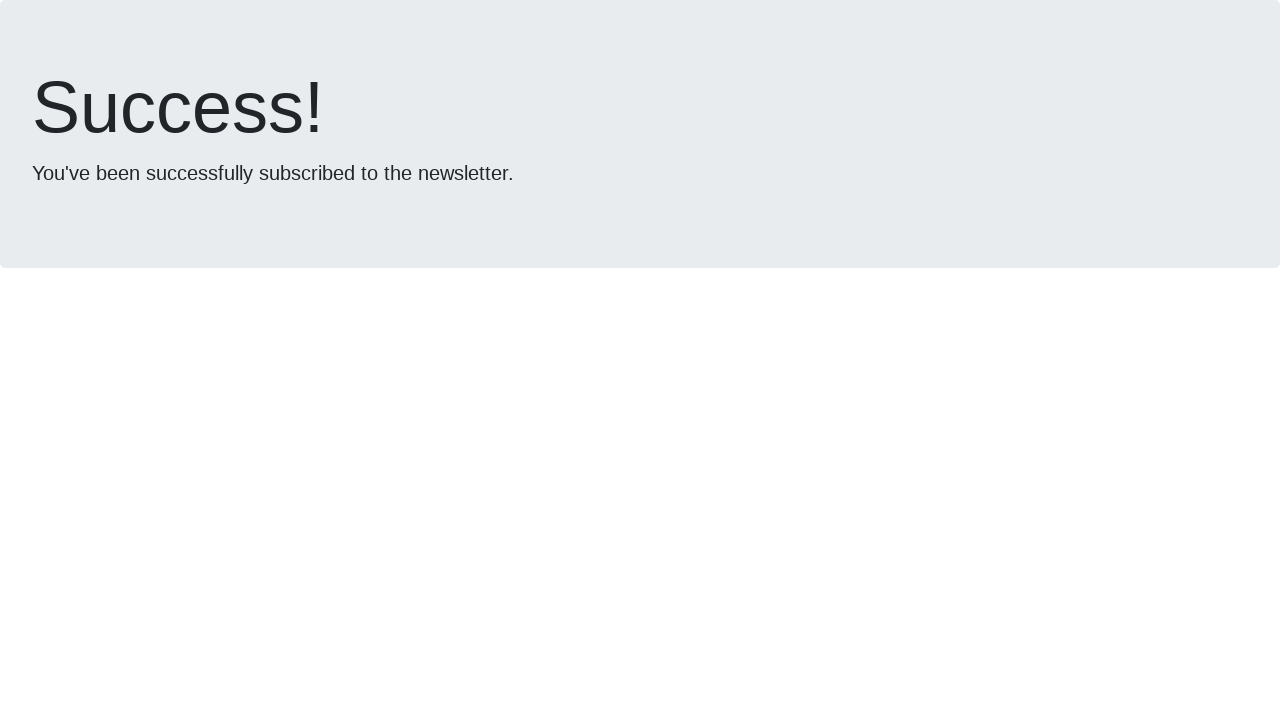